Tests the add/remove elements functionality by clicking the "Add Element" button twice to create two delete buttons, then clicking one delete button and verifying only one remains.

Starting URL: https://the-internet.herokuapp.com/add_remove_elements/

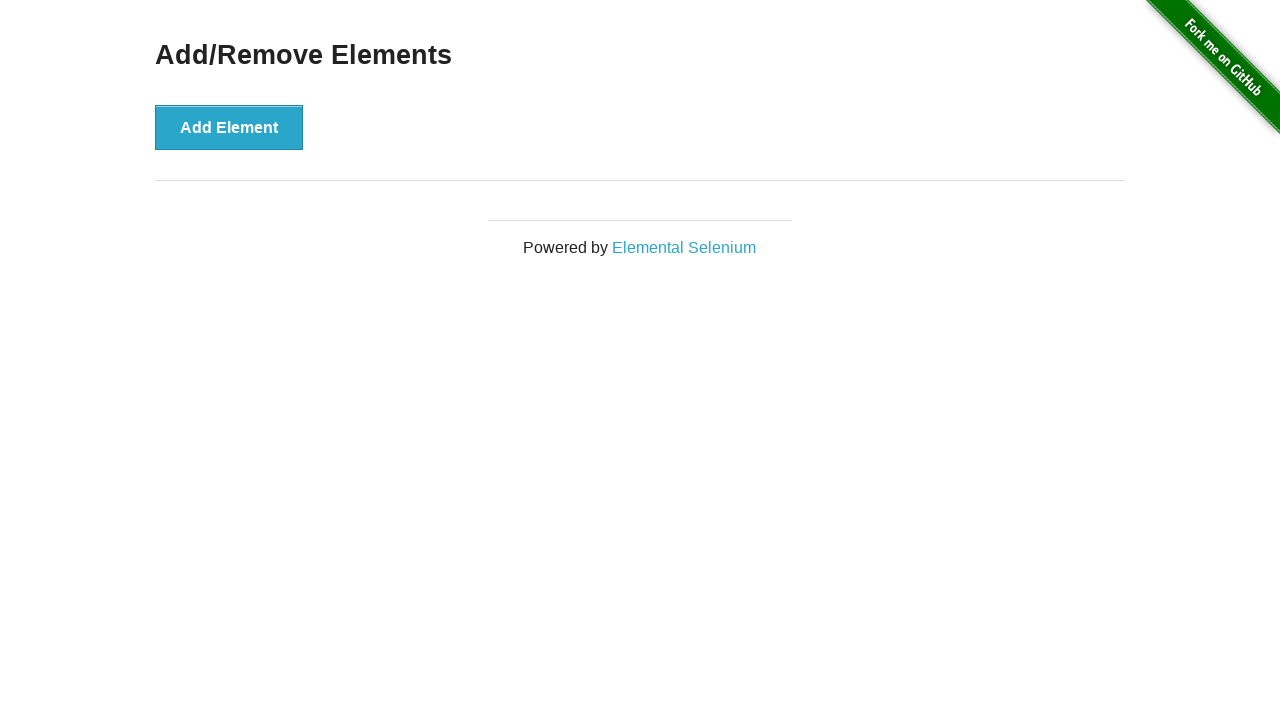

Clicked 'Add Element' button (first click) at (229, 127) on xpath=//button[text()='Add Element']
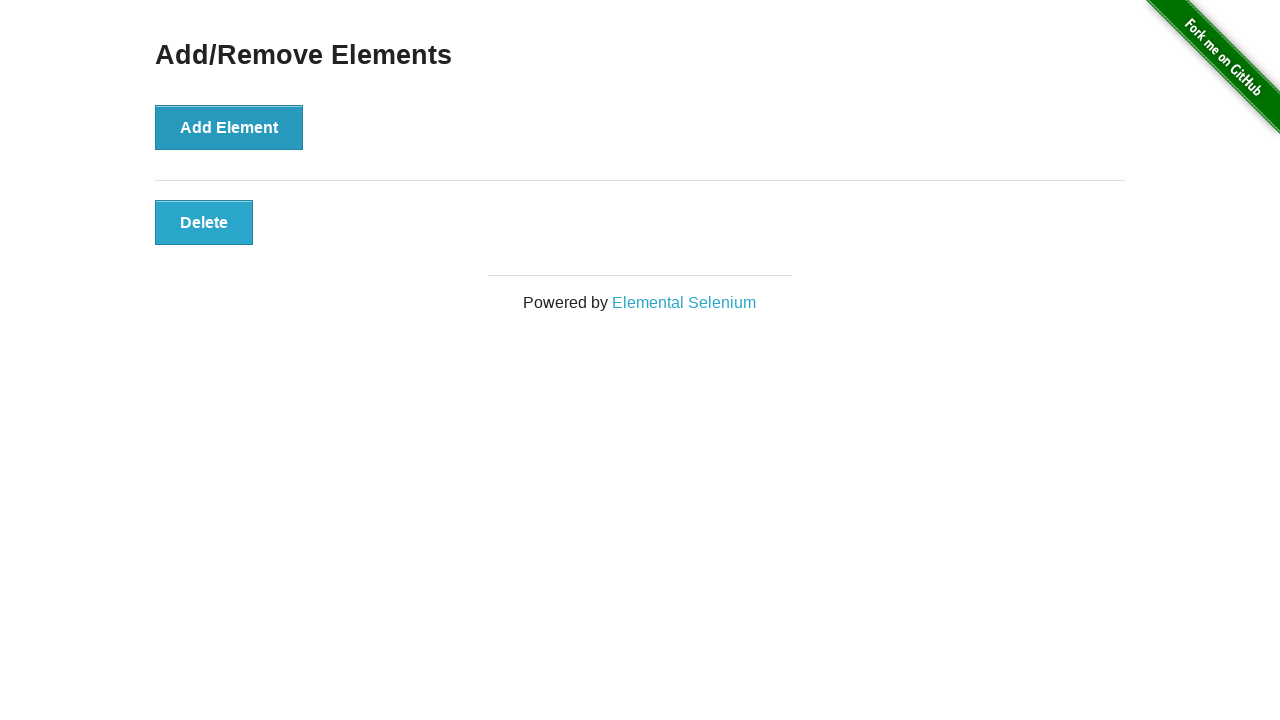

Clicked 'Add Element' button (second click) at (229, 127) on xpath=//button[text()='Add Element']
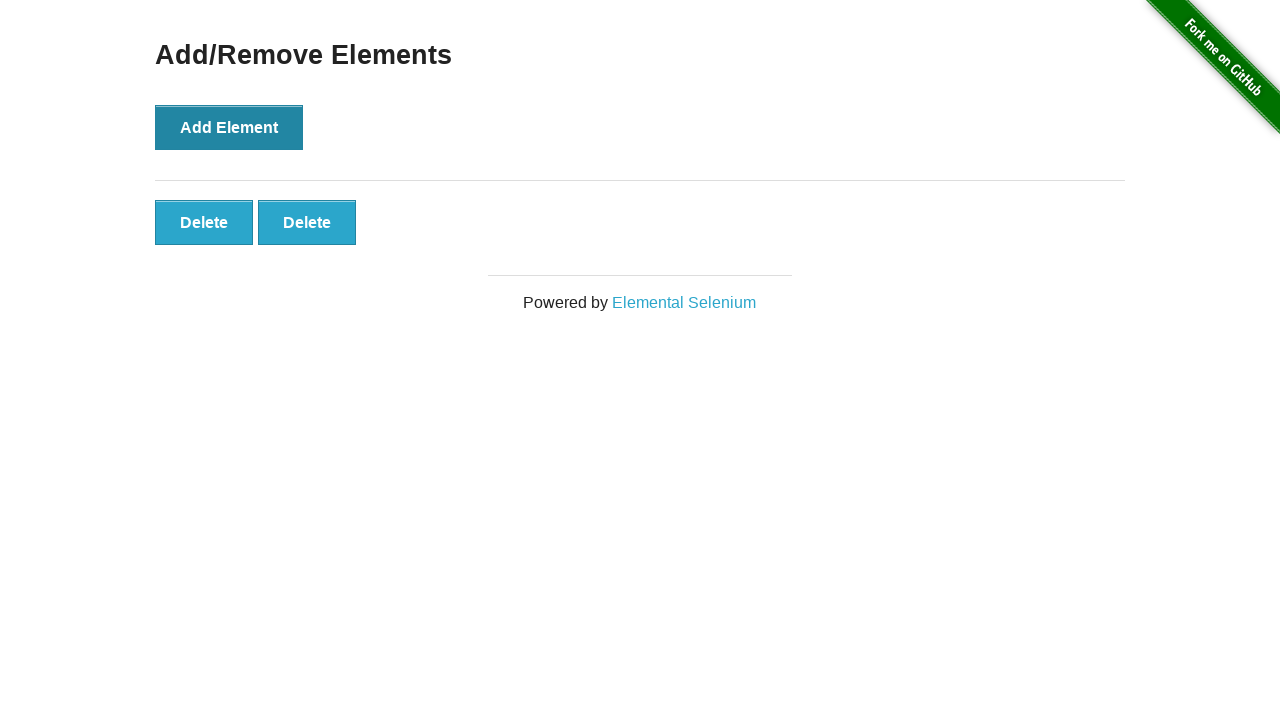

Waited for delete buttons to appear
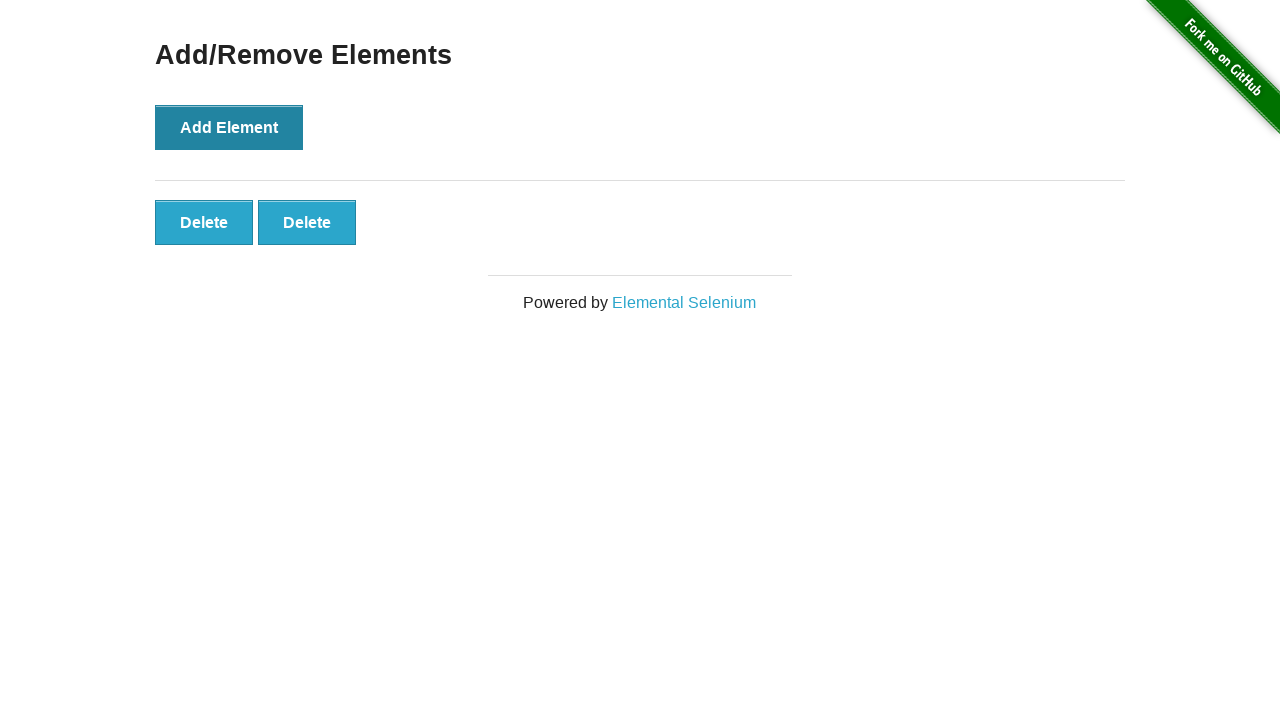

Located all delete buttons
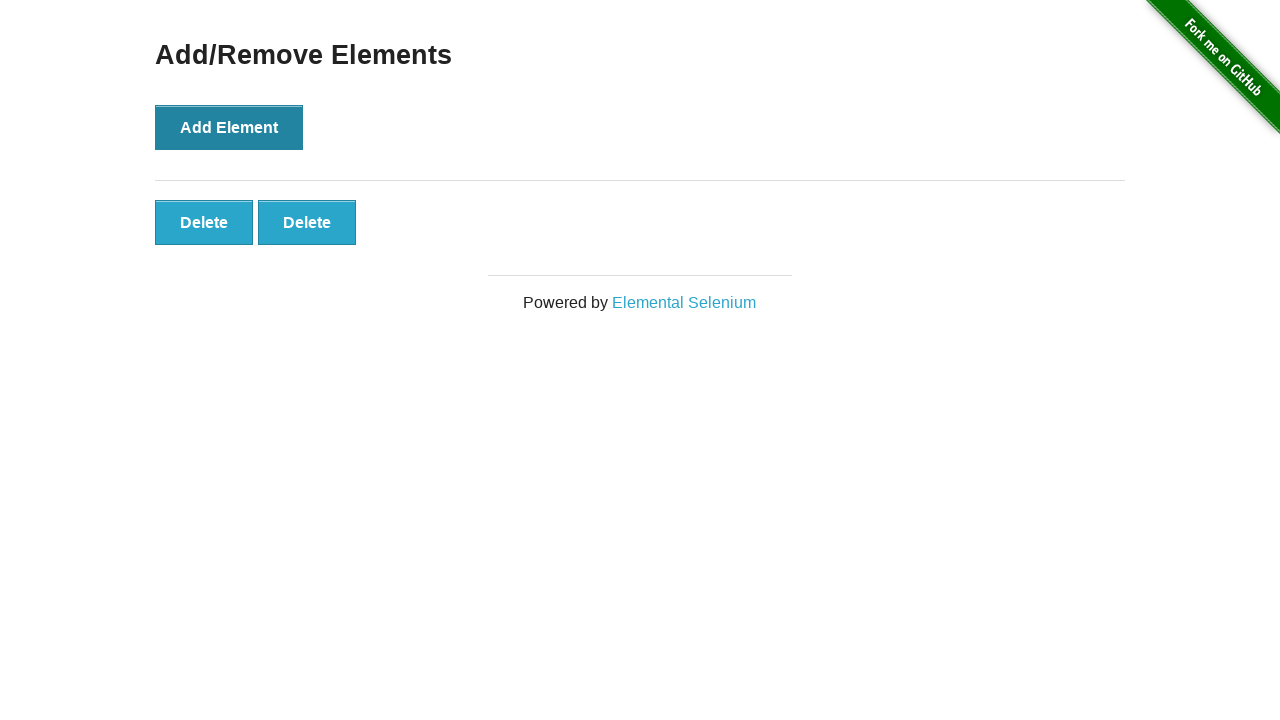

Verified 2 delete buttons are present
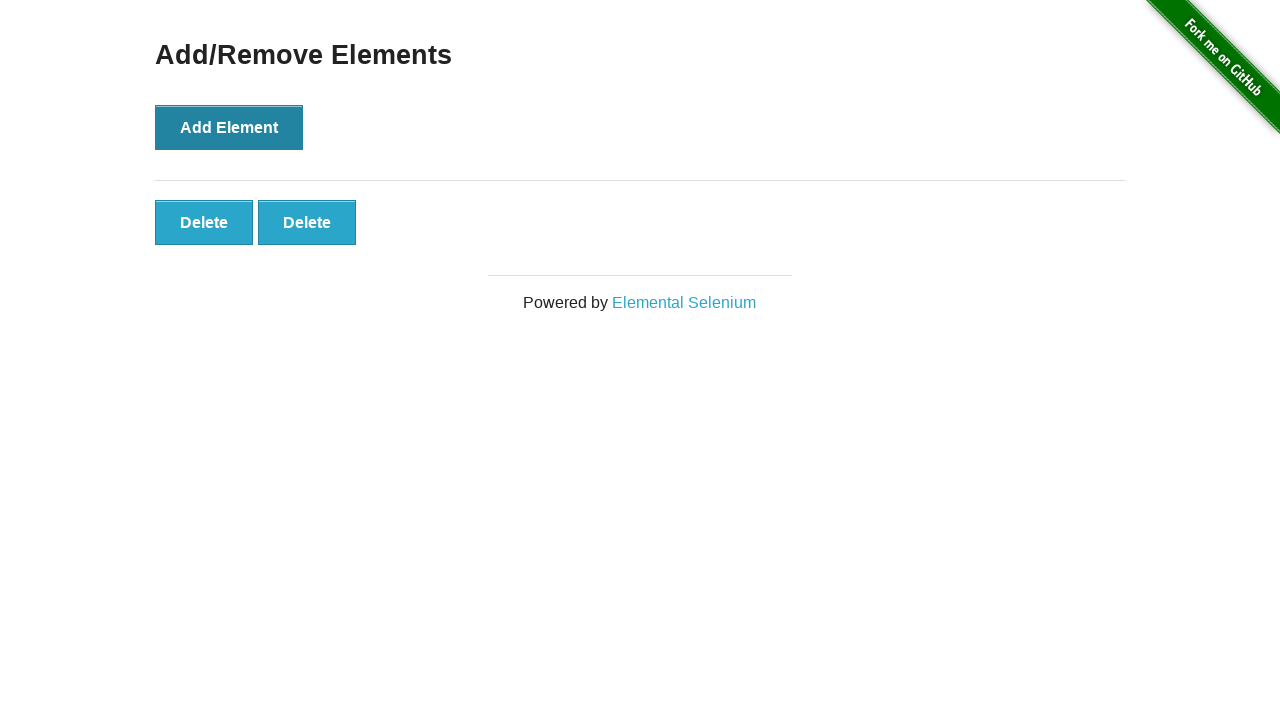

Clicked second delete button to remove it at (307, 222) on xpath=//button[text()='Delete'] >> nth=1
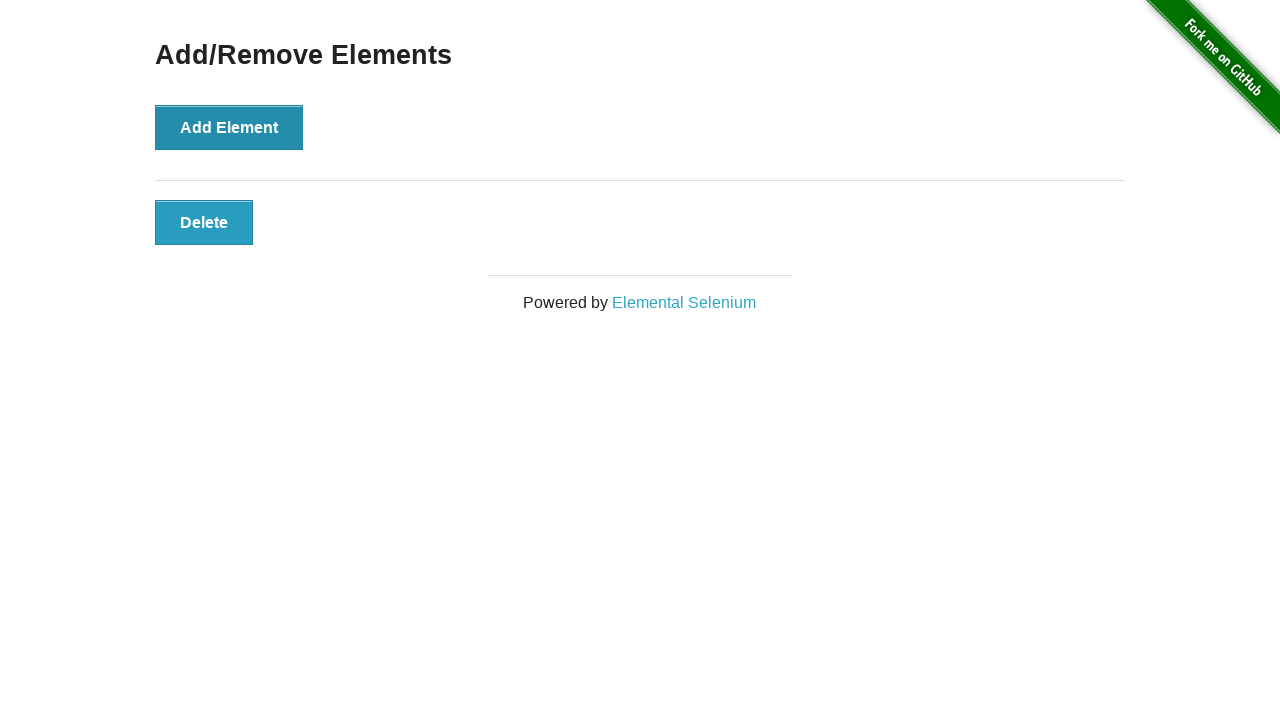

Located remaining delete buttons
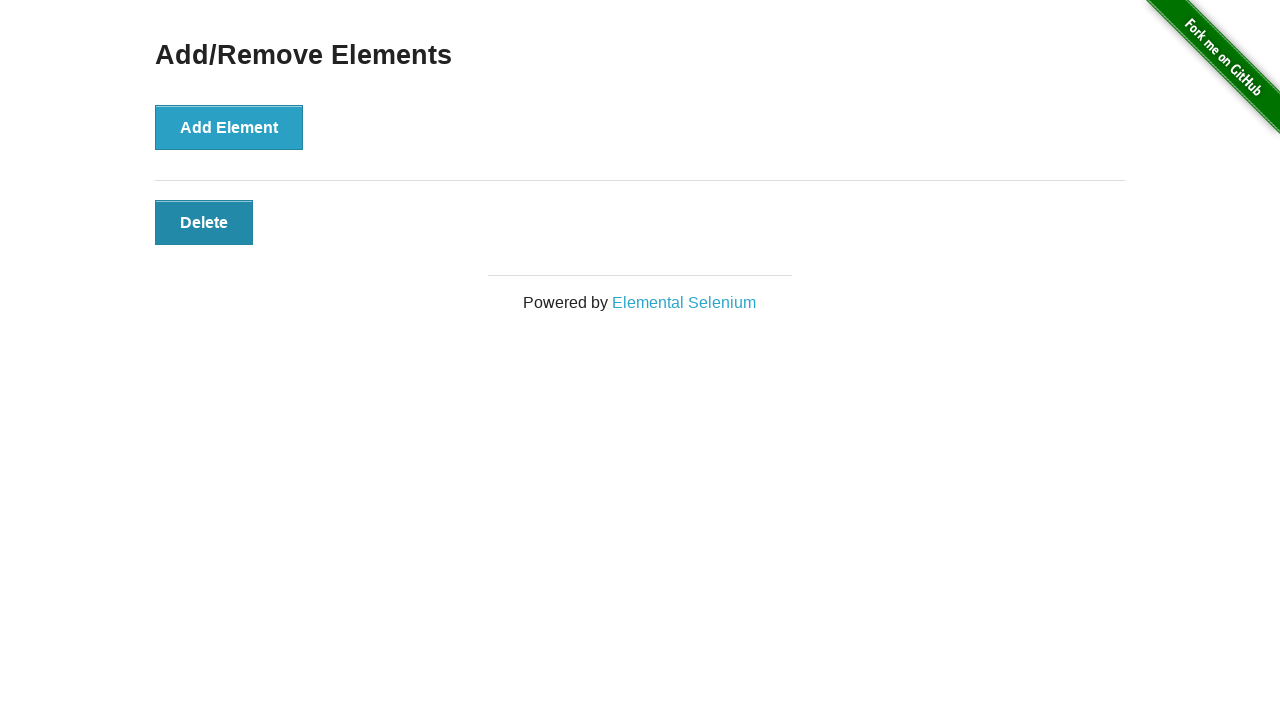

Verified only 1 delete button remains
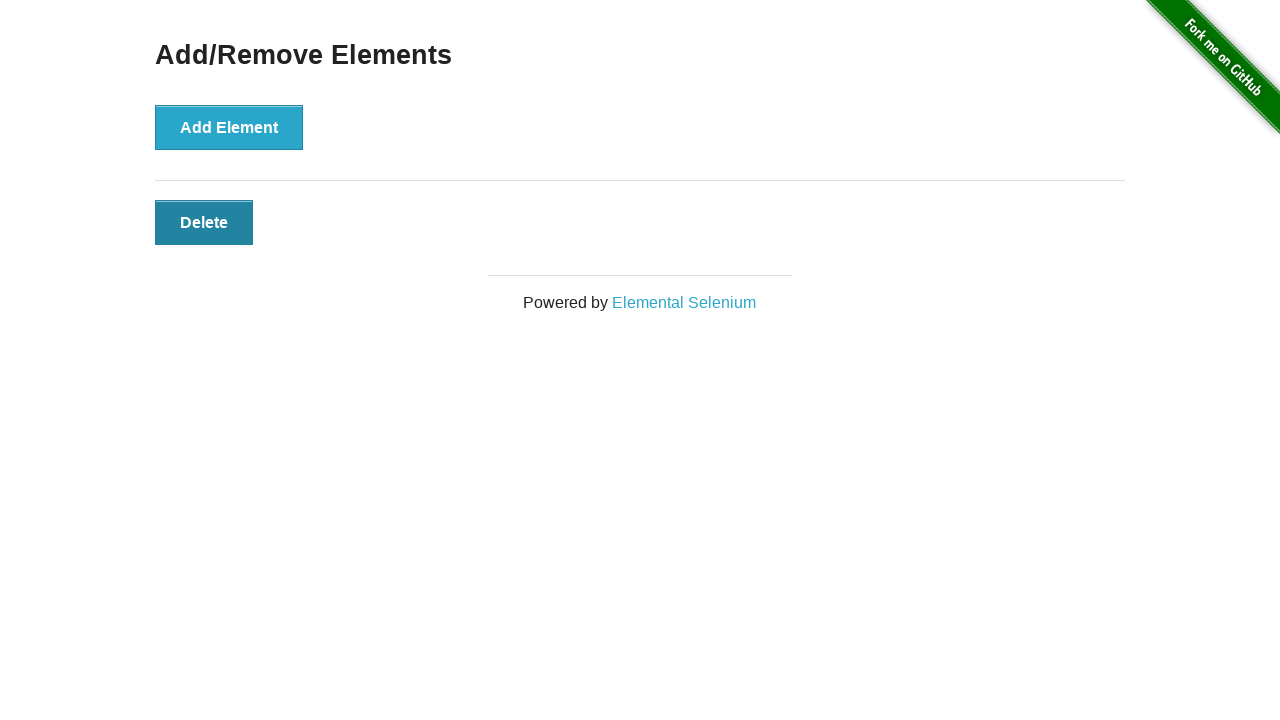

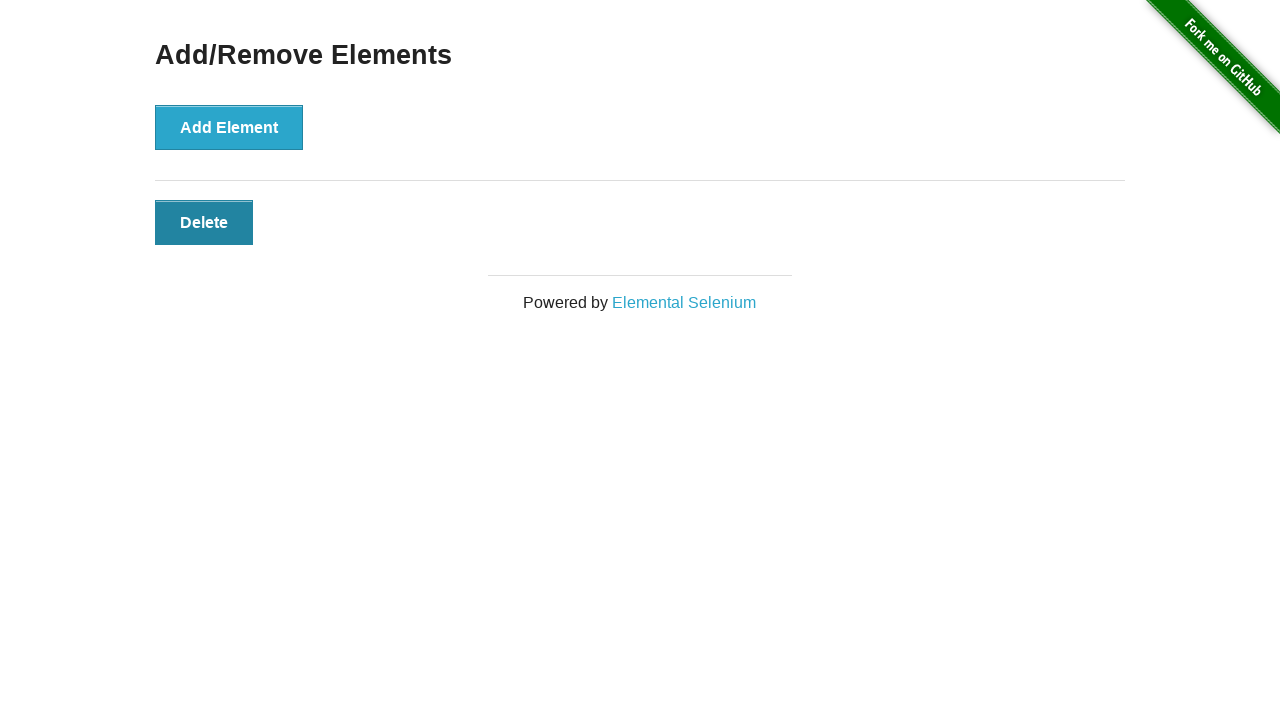